Tests button interactions on DemoQA including double-click, right-click, and regular click, then verifies the corresponding success messages appear

Starting URL: https://demoqa.com/

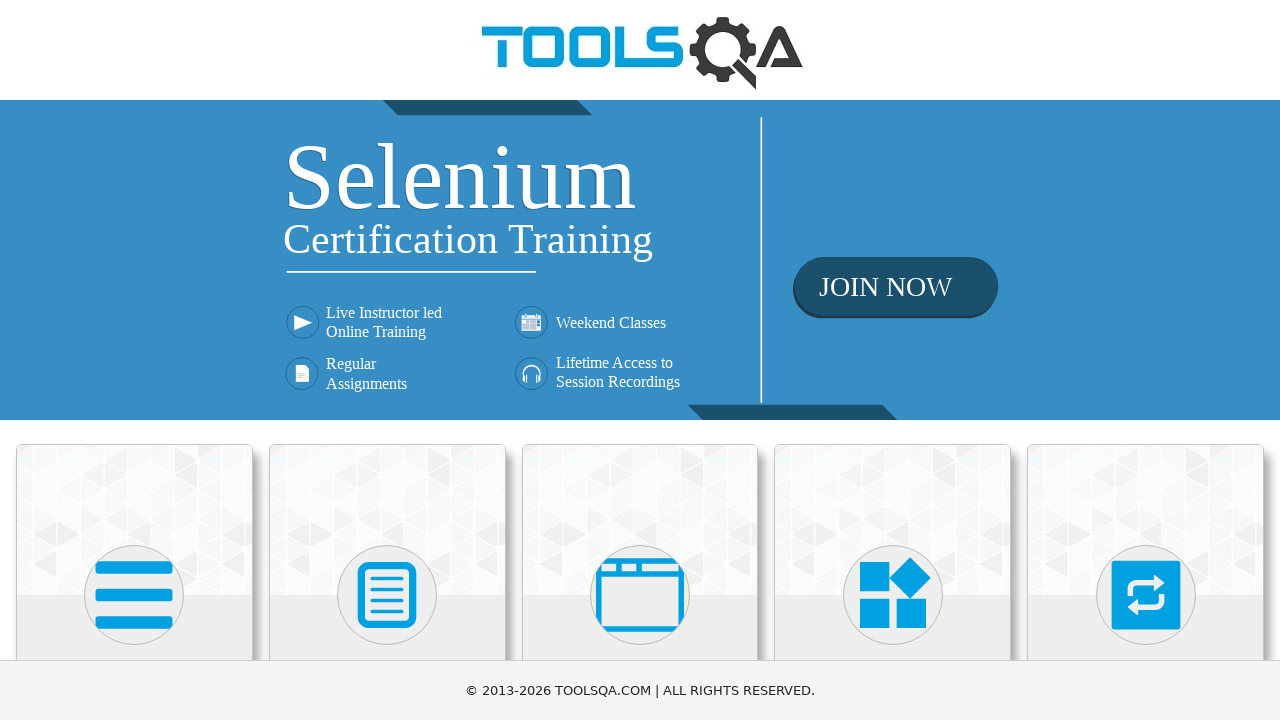

Clicked Elements category card at (134, 520) on .category-cards .card:first-child
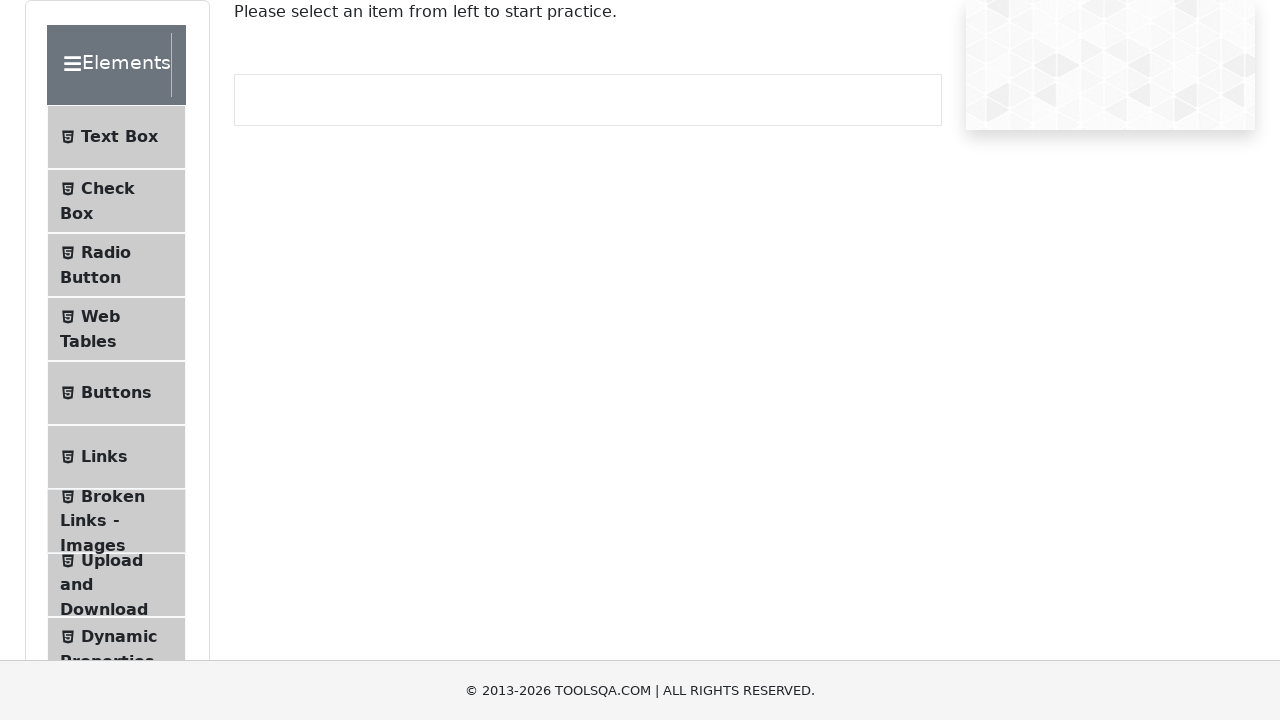

Clicked Buttons menu item at (116, 393) on text=Buttons
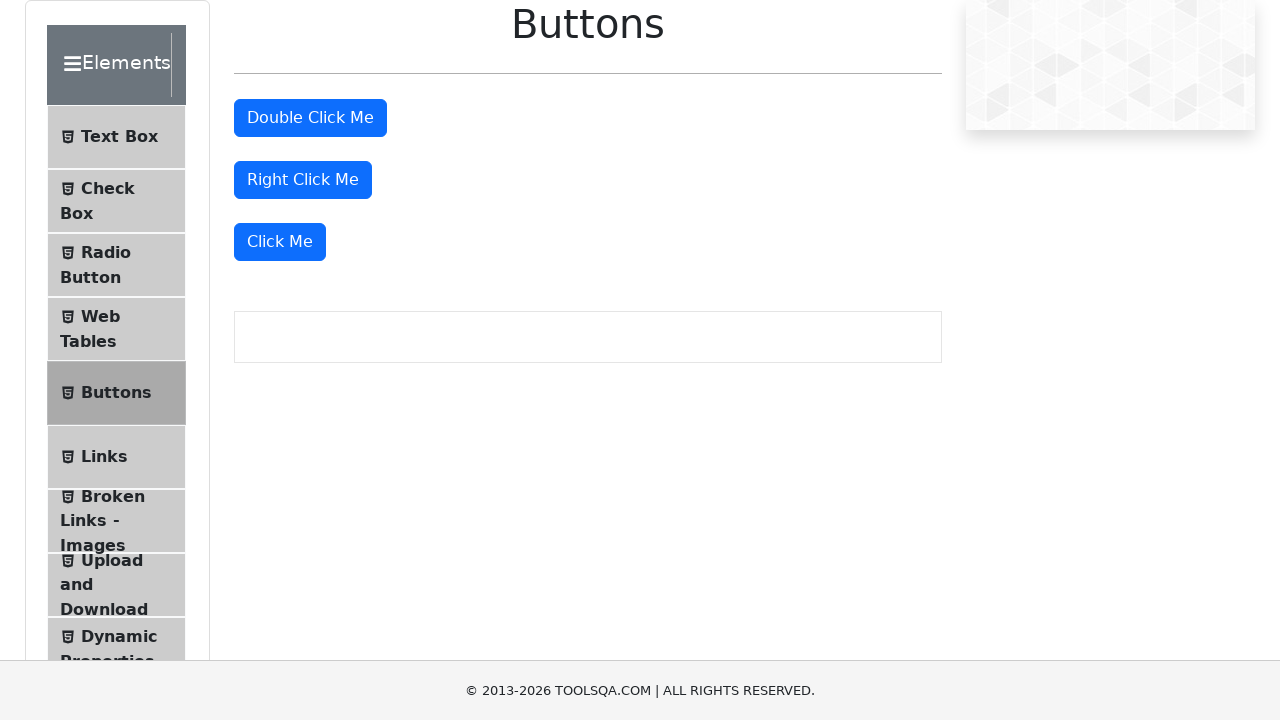

Double-clicked the double click button at (310, 118) on #doubleClickBtn
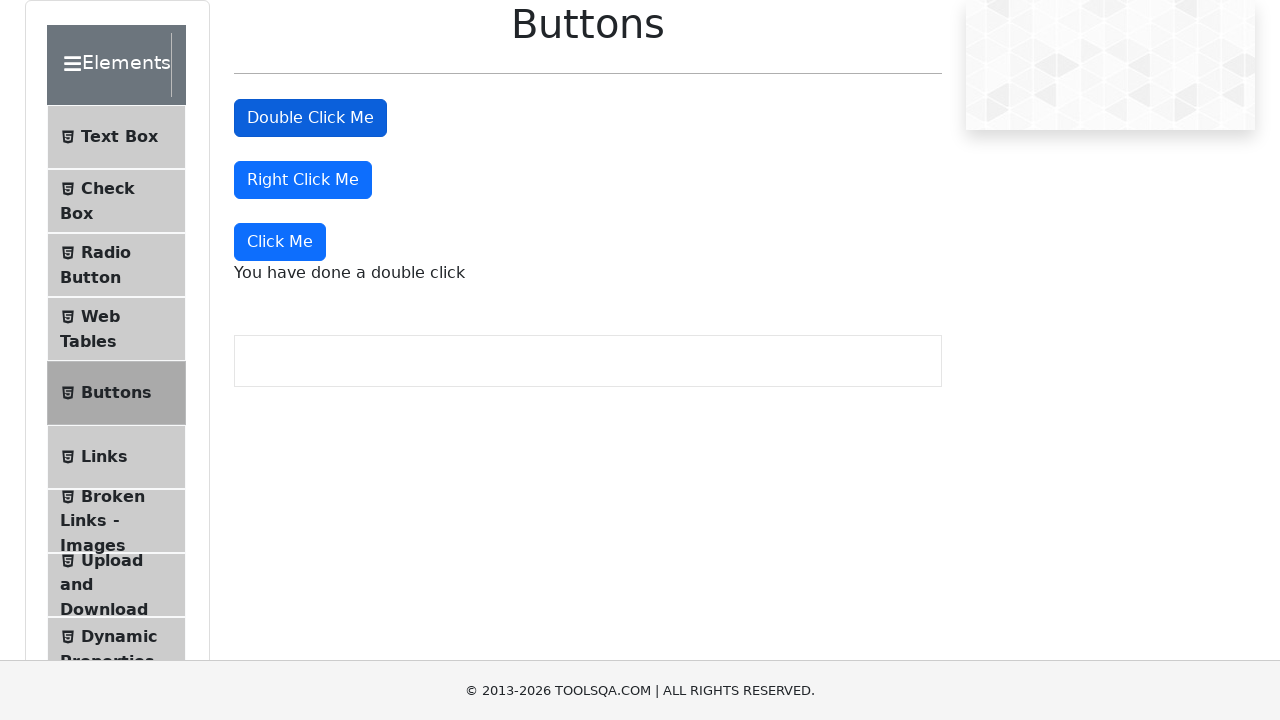

Right-clicked the right click button at (303, 180) on #rightClickBtn
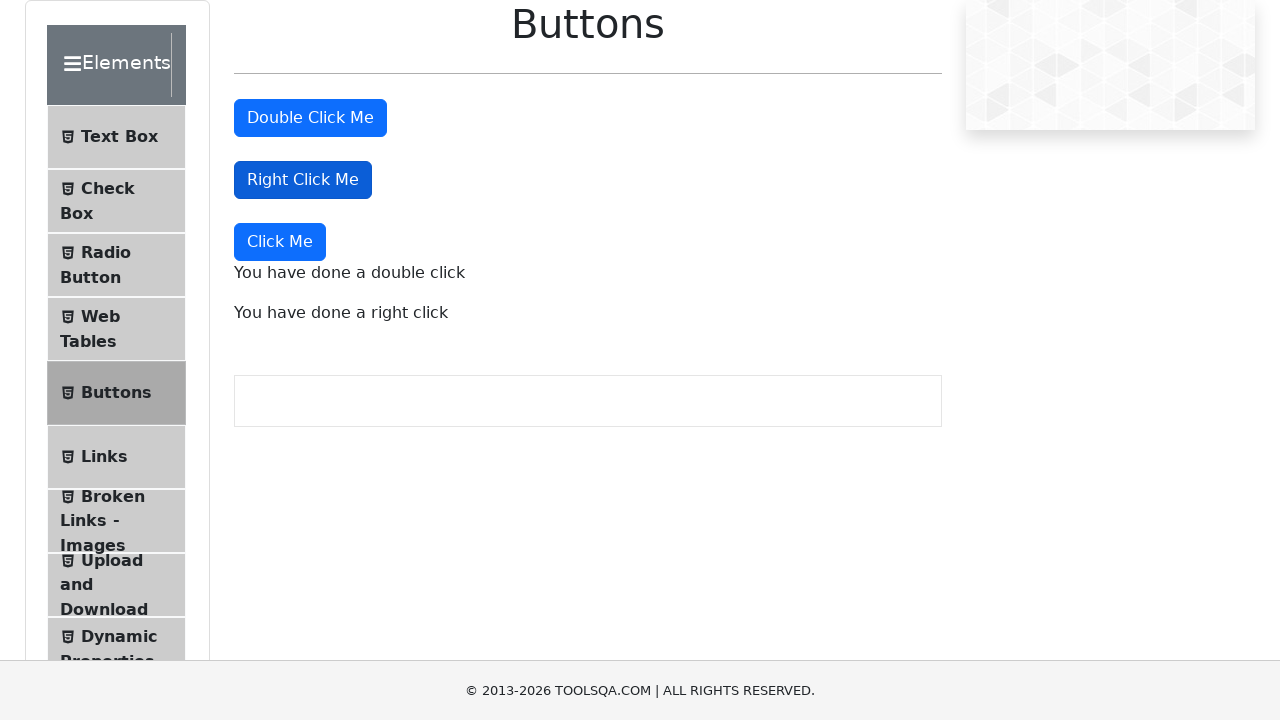

Clicked the Click Me button at (280, 242) on xpath=//button[text()='Click Me']
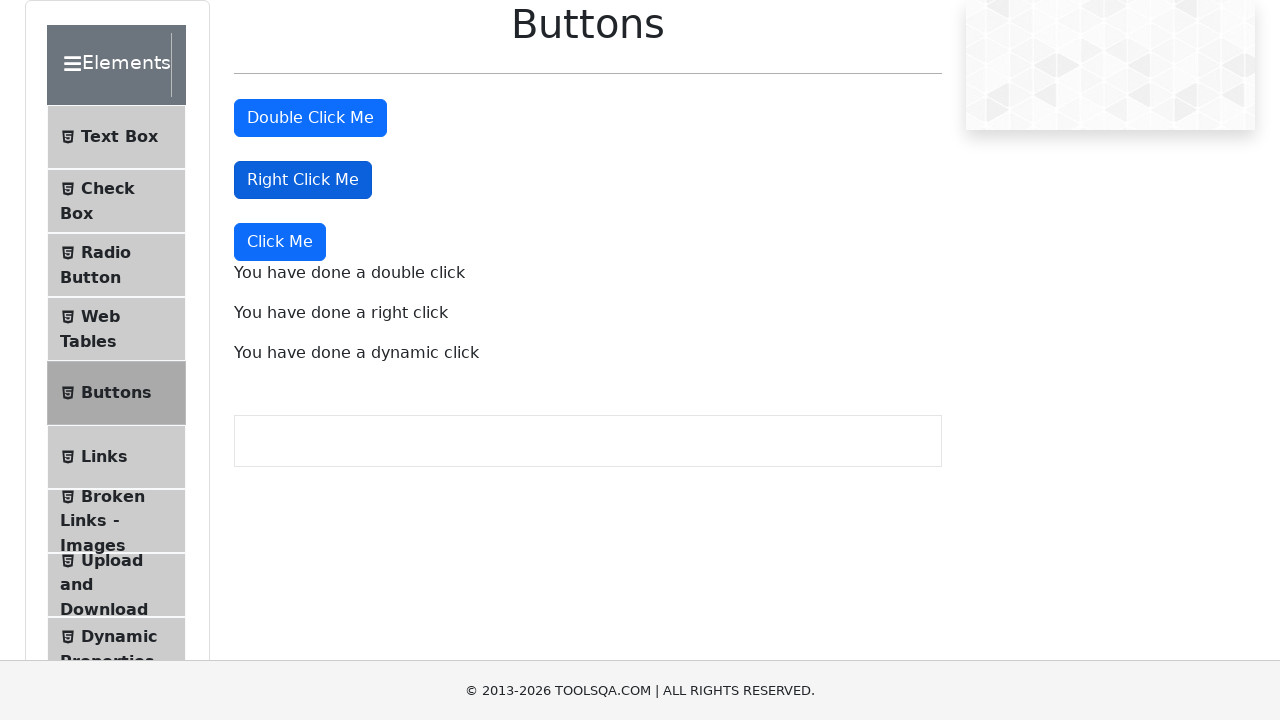

Verified double click success message appeared
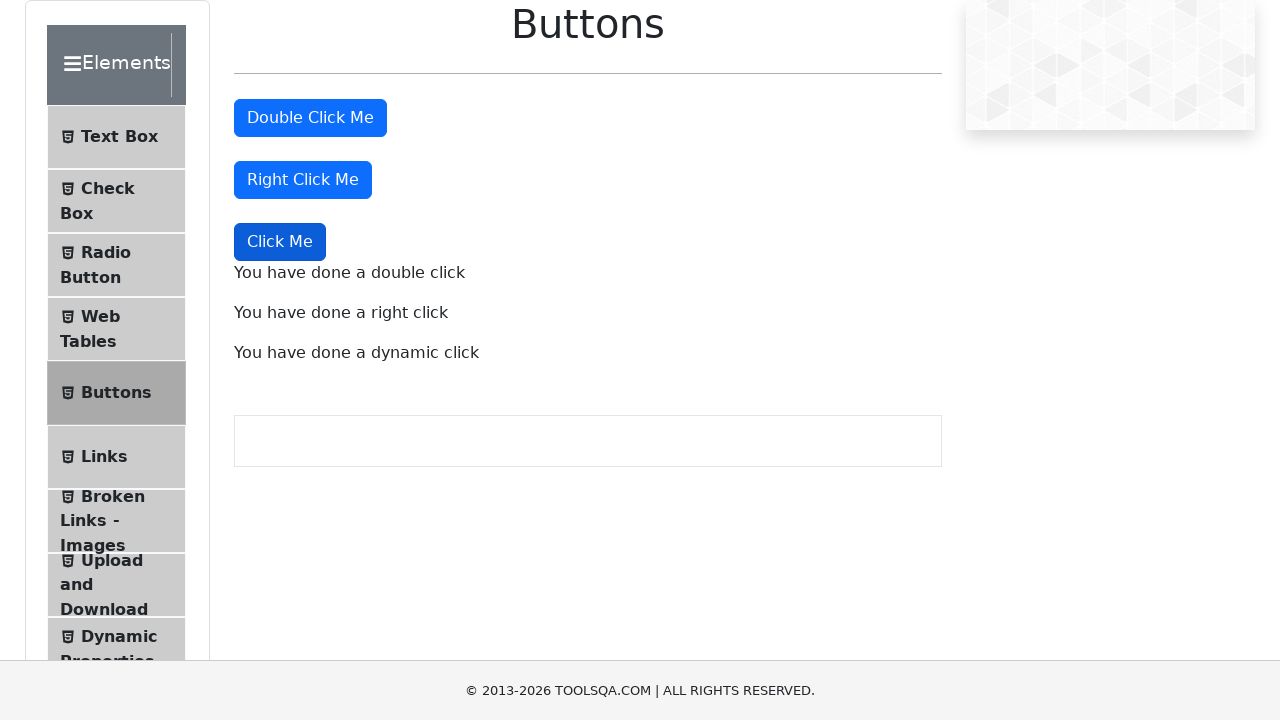

Verified right click success message appeared
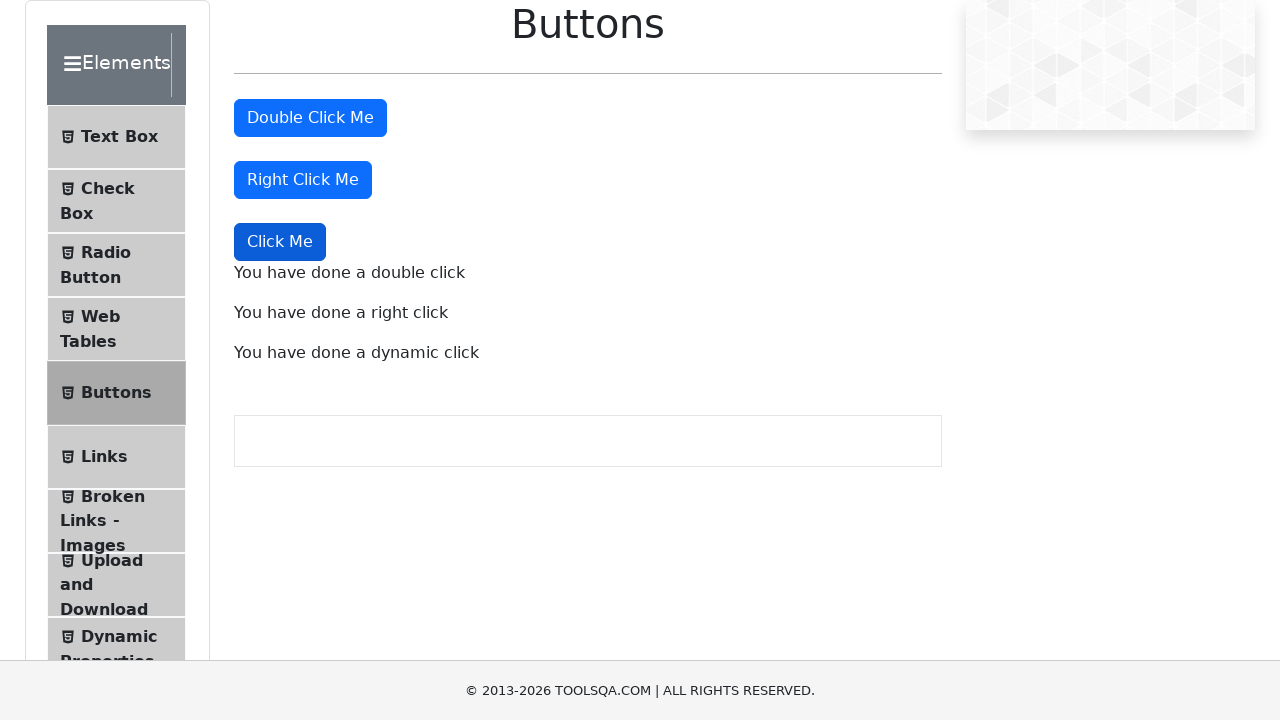

Verified dynamic click success message appeared
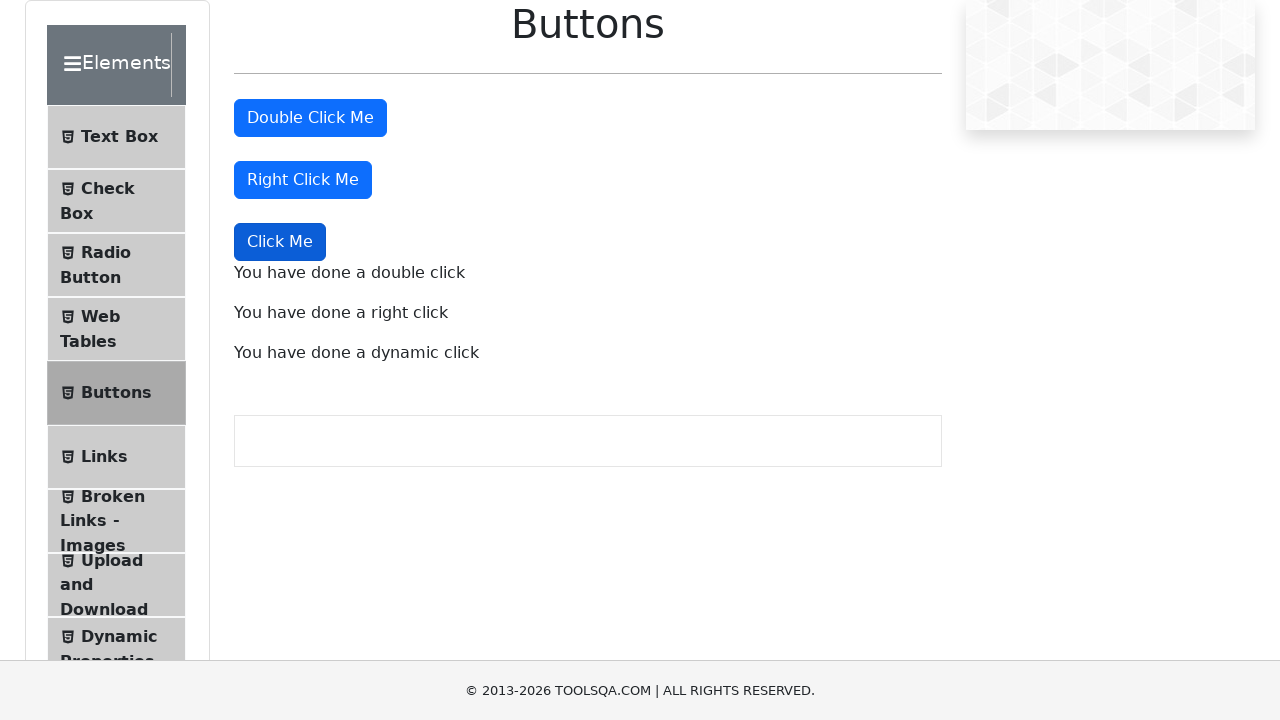

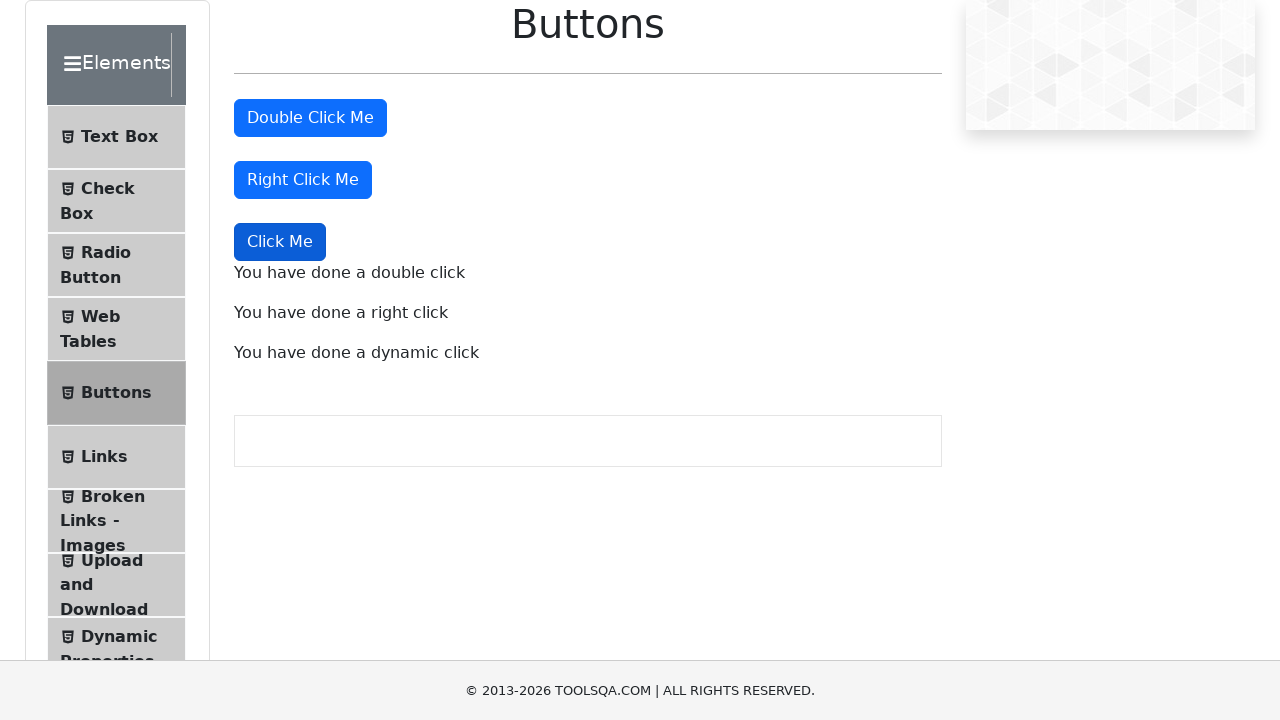